Tests that error messages appear when Application Settings fields are cleared and form is submitted

Starting URL: https://parabank.parasoft.com/parabank/admin.htm

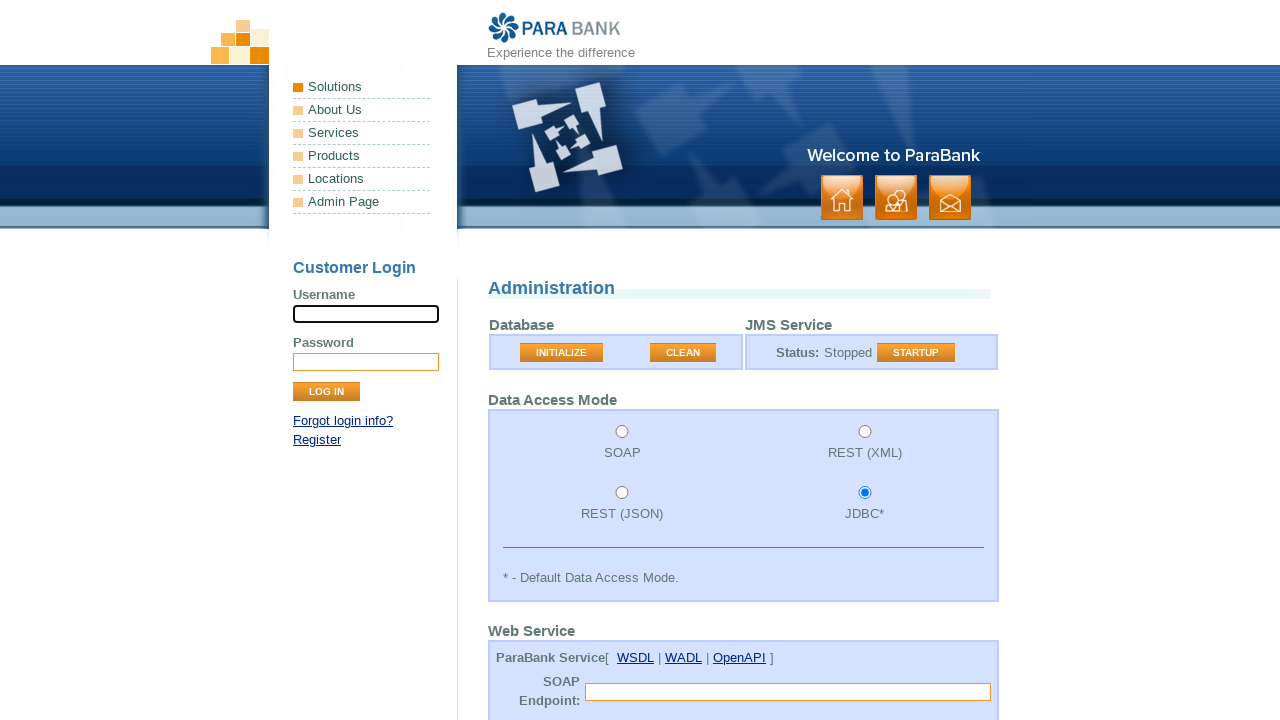

Cleared Initial Balance field on #initialBalance
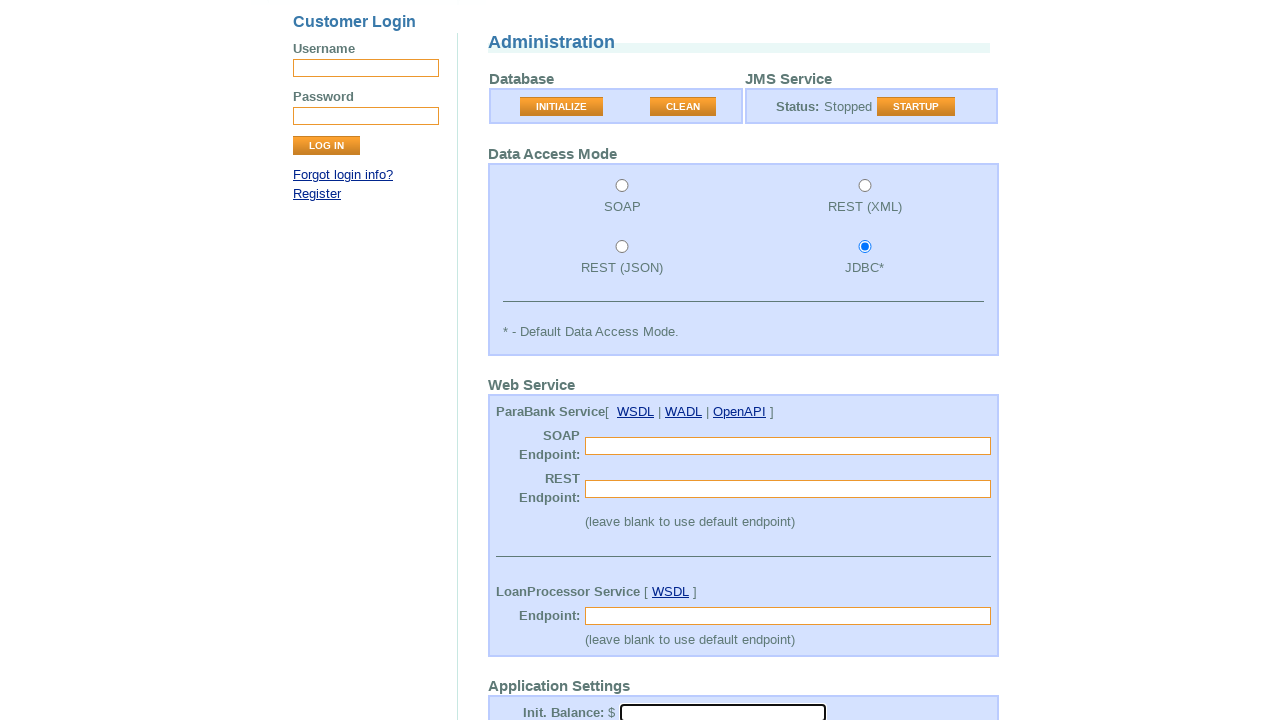

Cleared Minimum Balance field on #minimumBalance
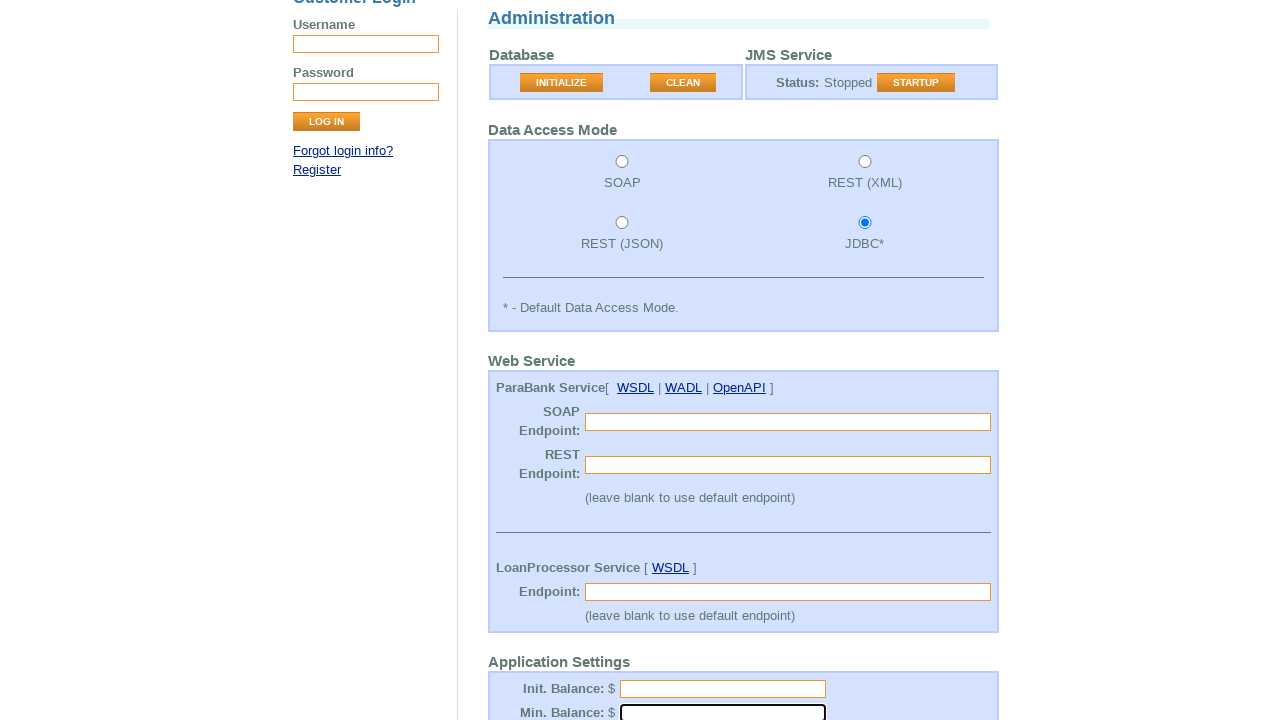

Cleared Loan Processor Threshold field on #loanProcessorThreshold
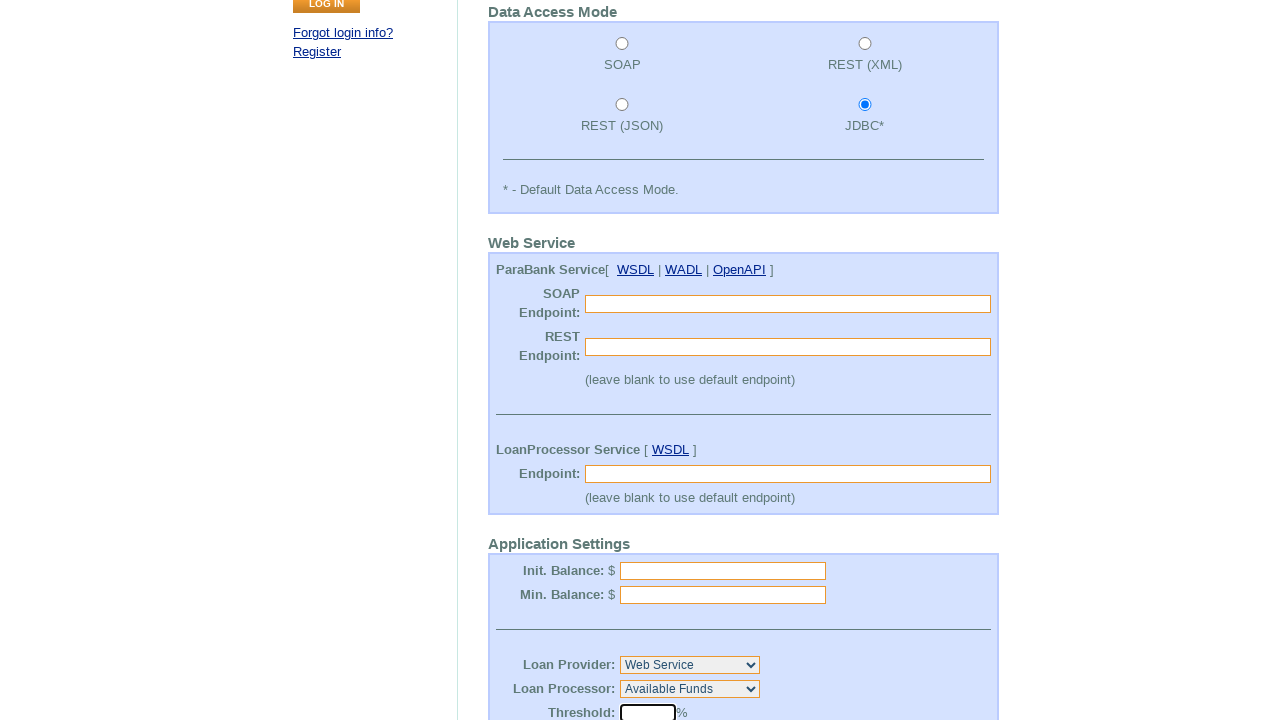

Clicked Submit button to submit form with empty fields at (523, 572) on input[value='Submit']
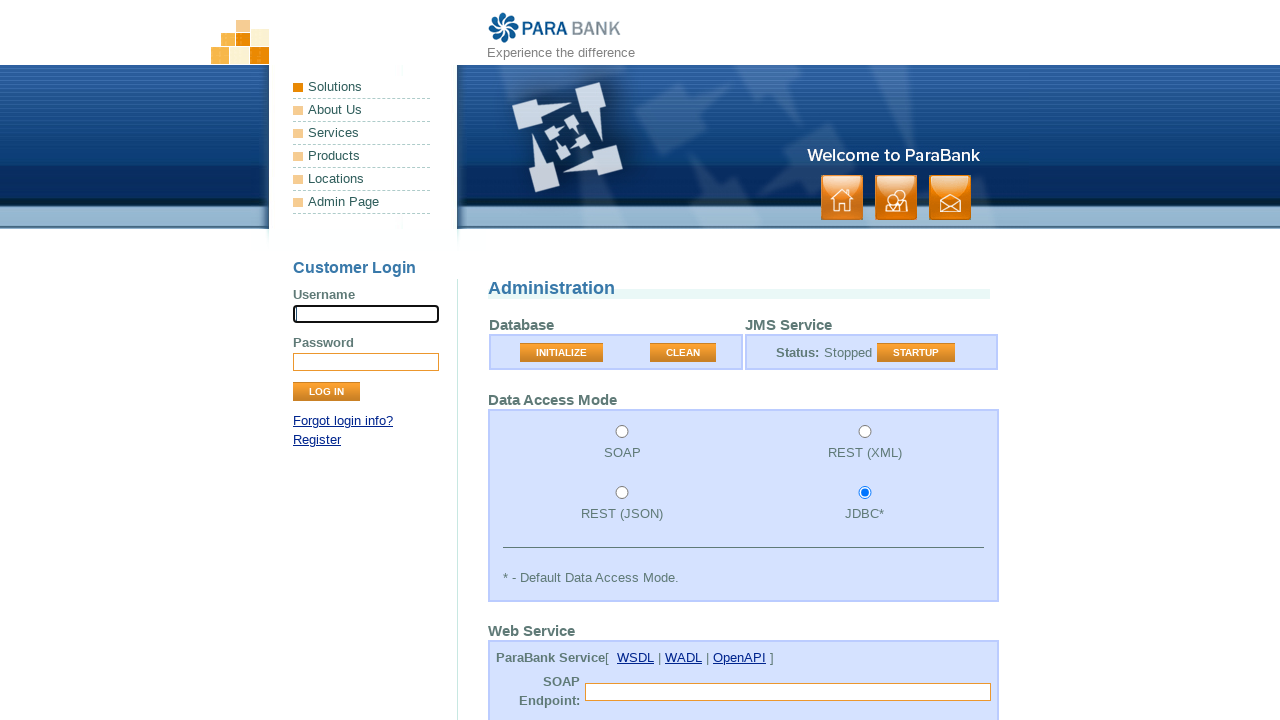

Verified error message is visible for initialBalance
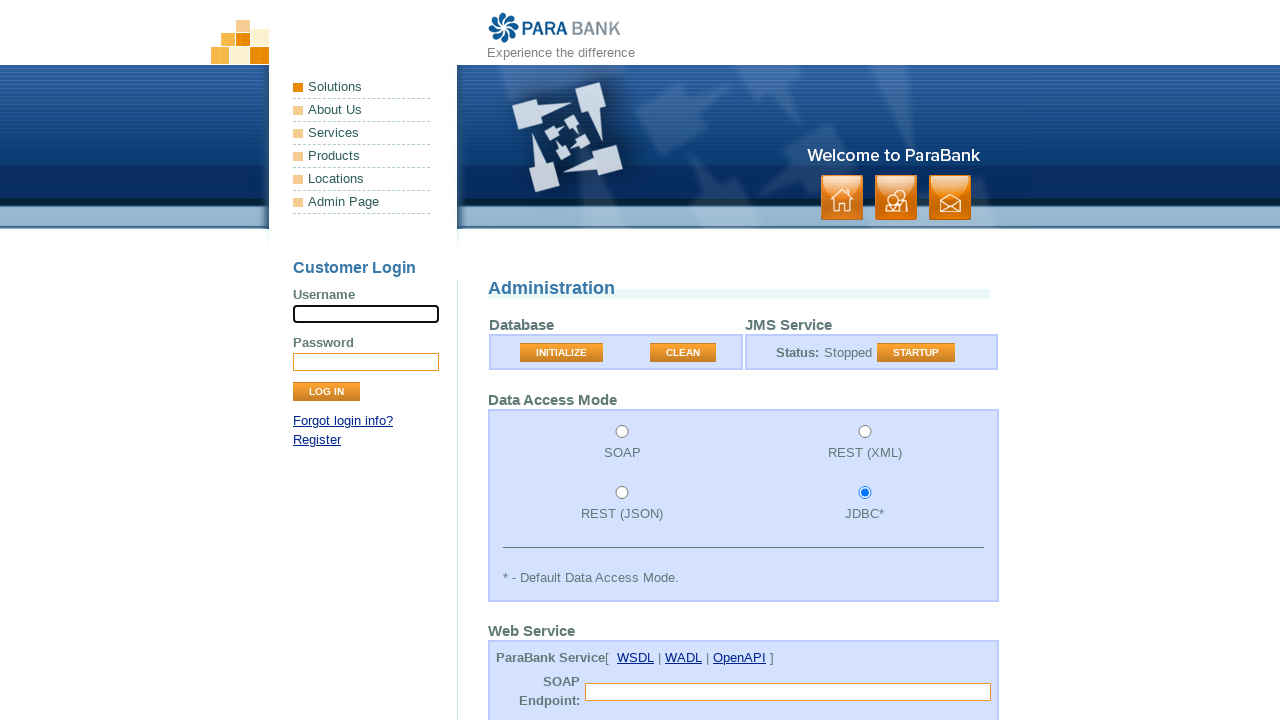

Verified error text 'Initial balance is required.' is present for initialBalance
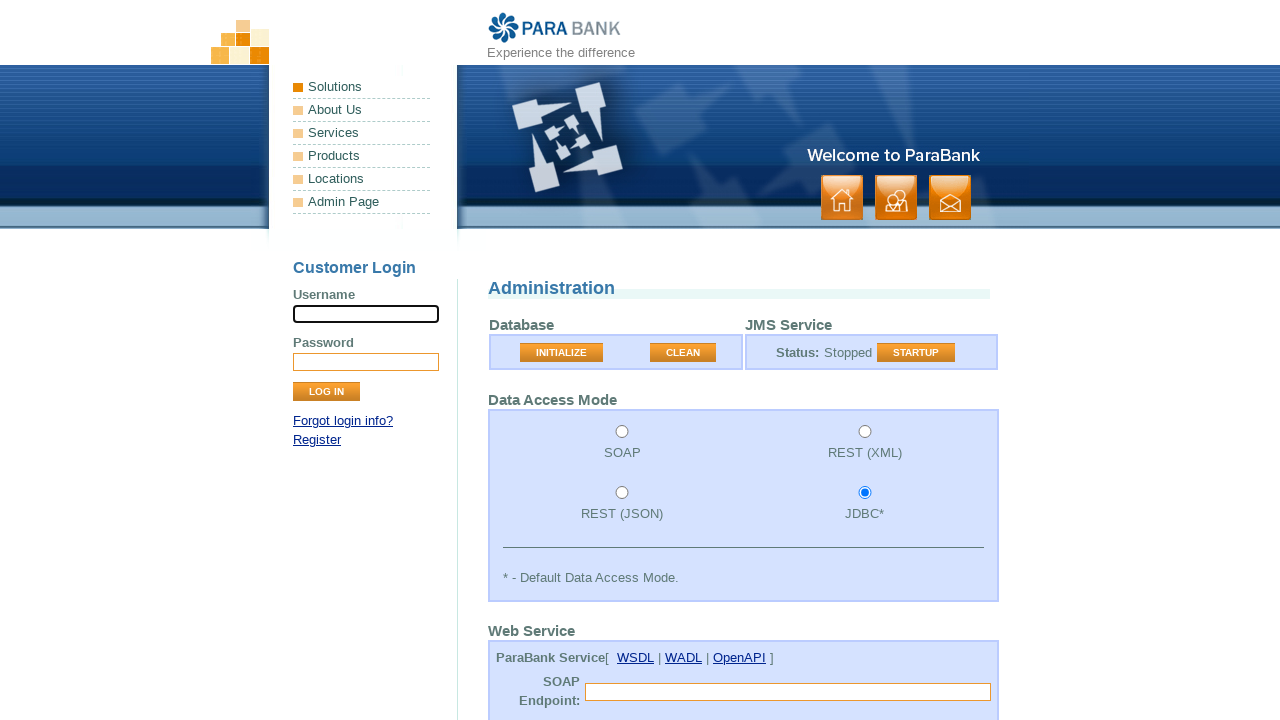

Verified error message is visible for minimumBalance
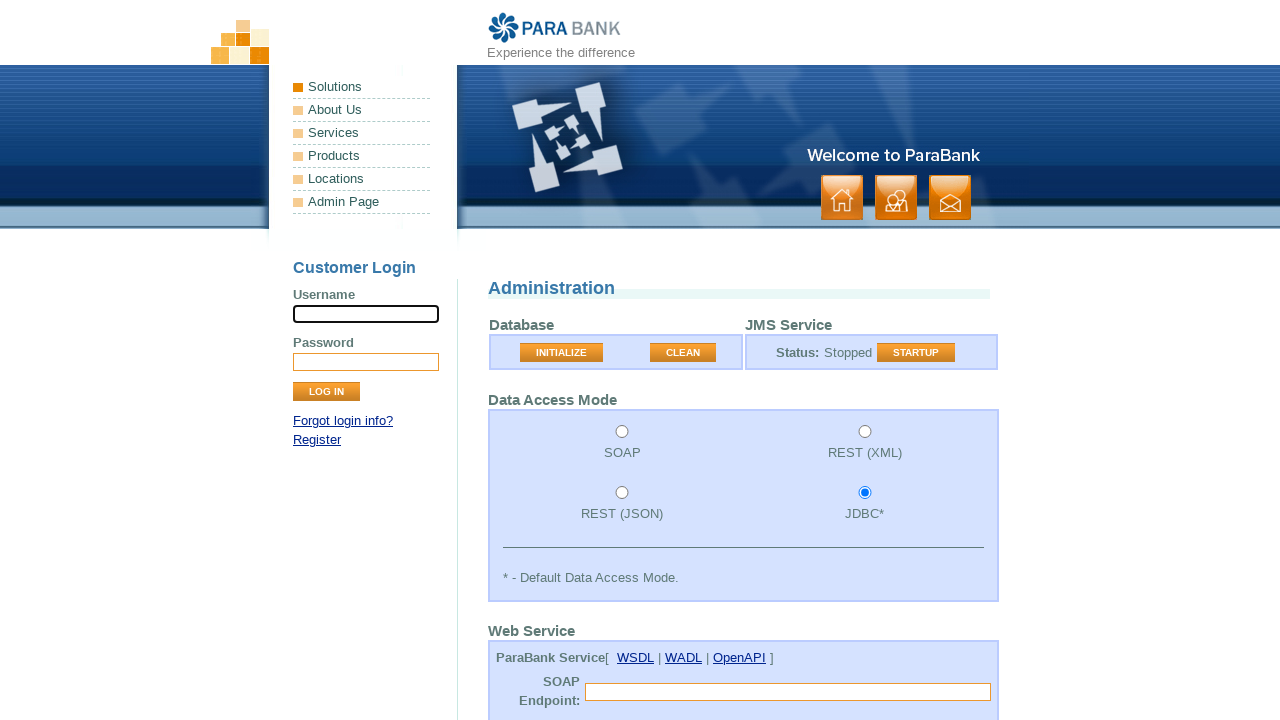

Verified error text 'Minimum balance is required.' is present for minimumBalance
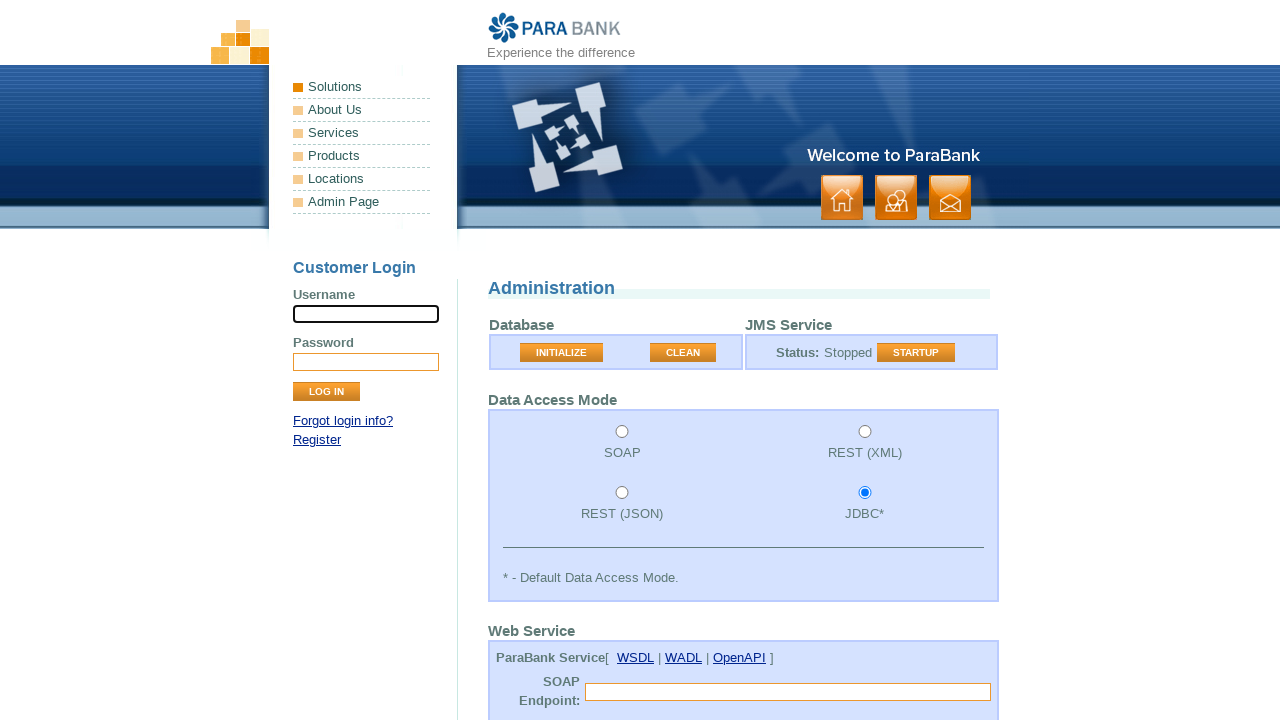

Verified error message is visible for loanProcessorThreshold
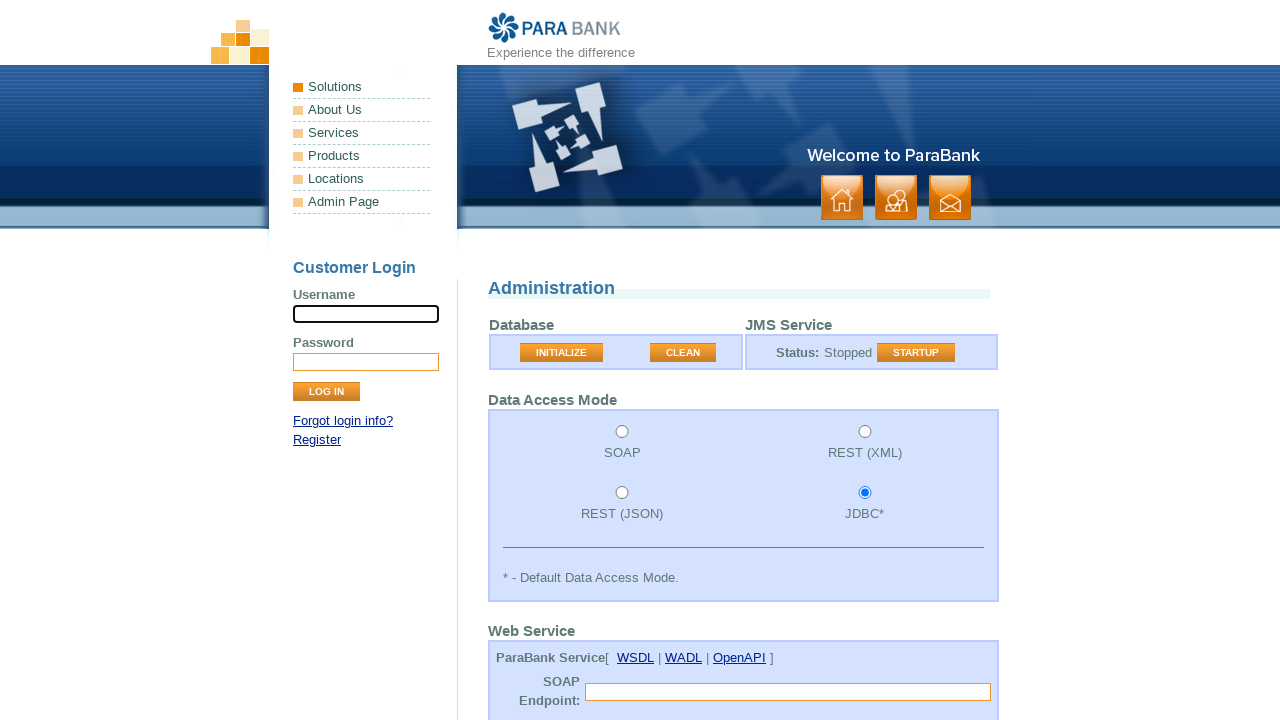

Verified error text 'Threshold is required.' is present for loanProcessorThreshold
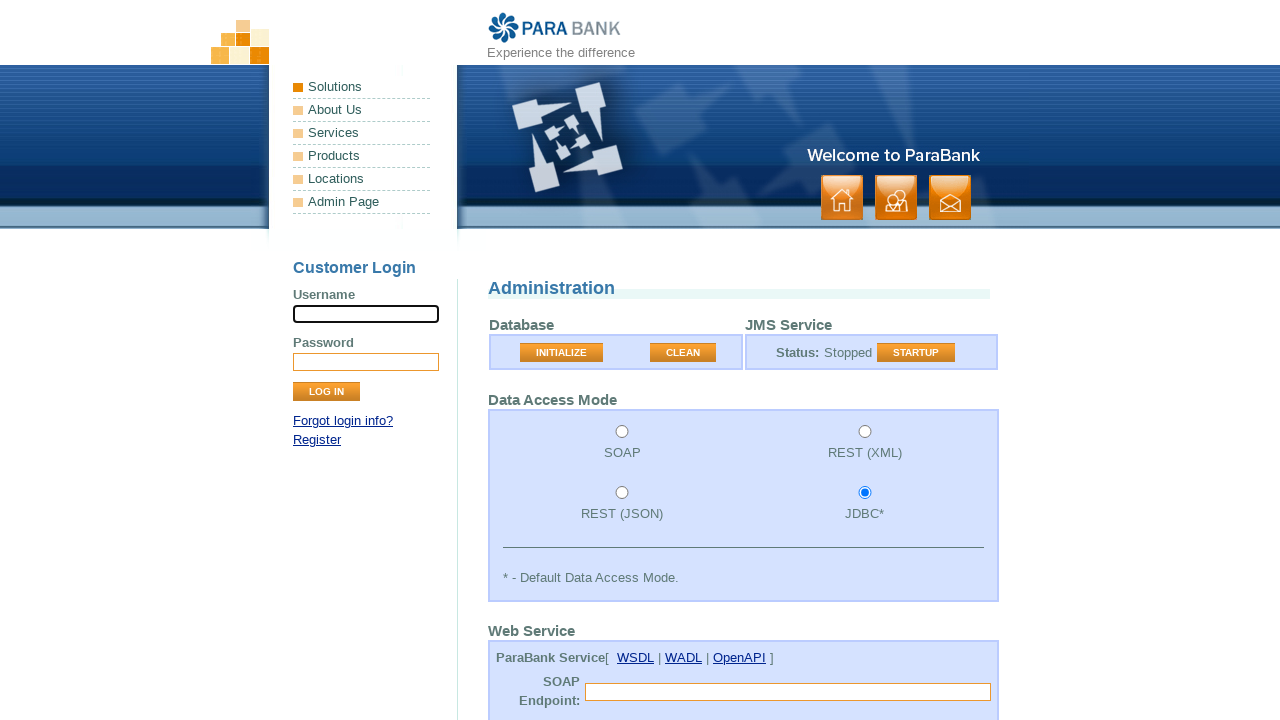

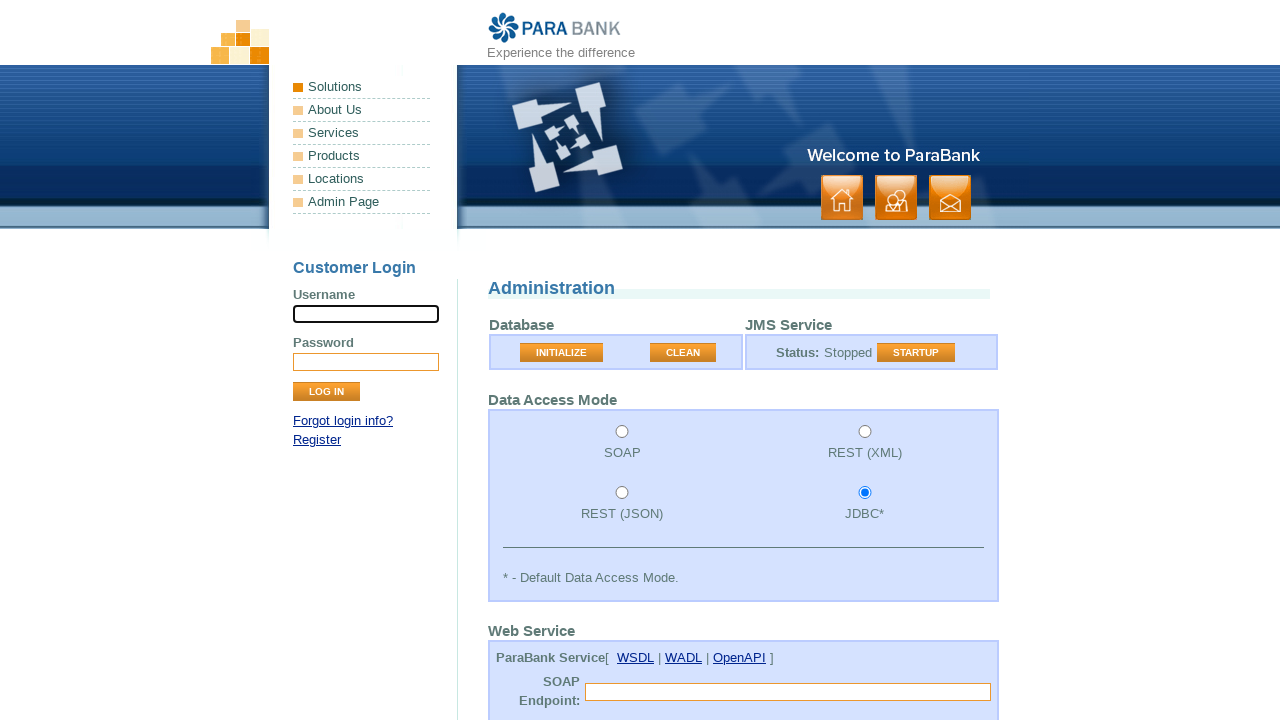